Tests that exactly 6 products are displayed on the inventory page after successful login

Starting URL: https://www.saucedemo.com/

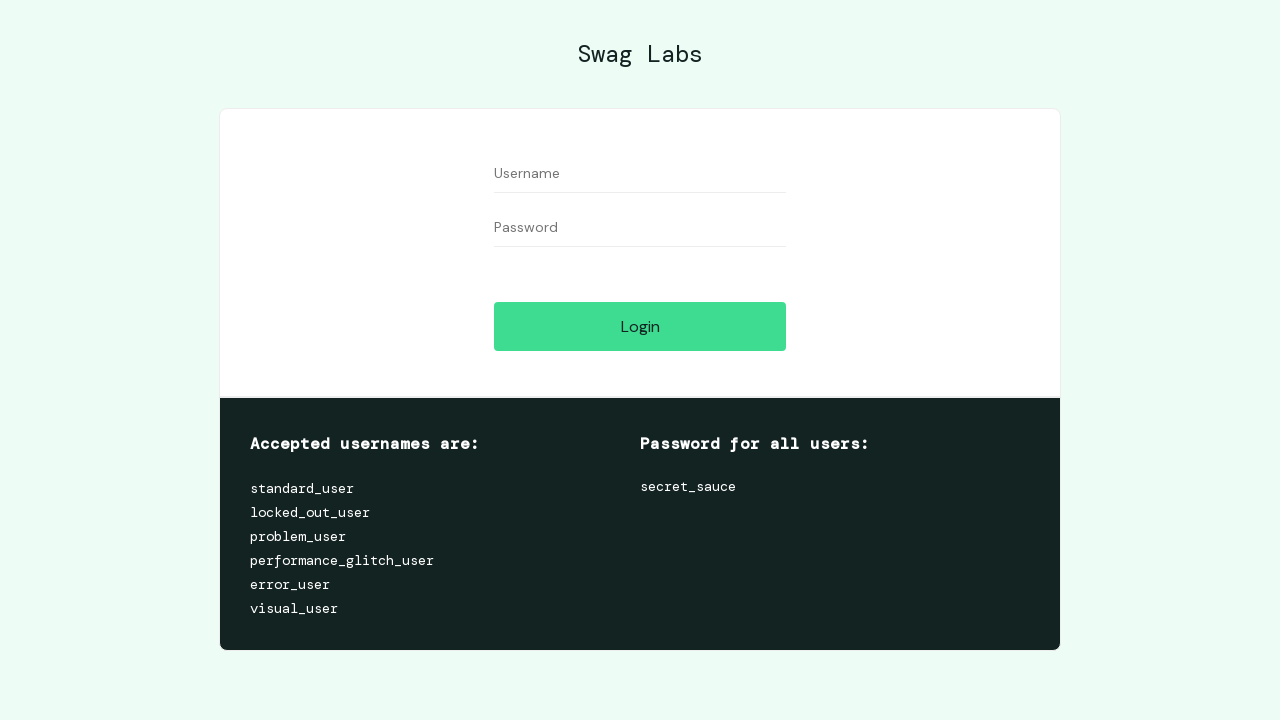

Filled username field with 'standard_user' on #user-name
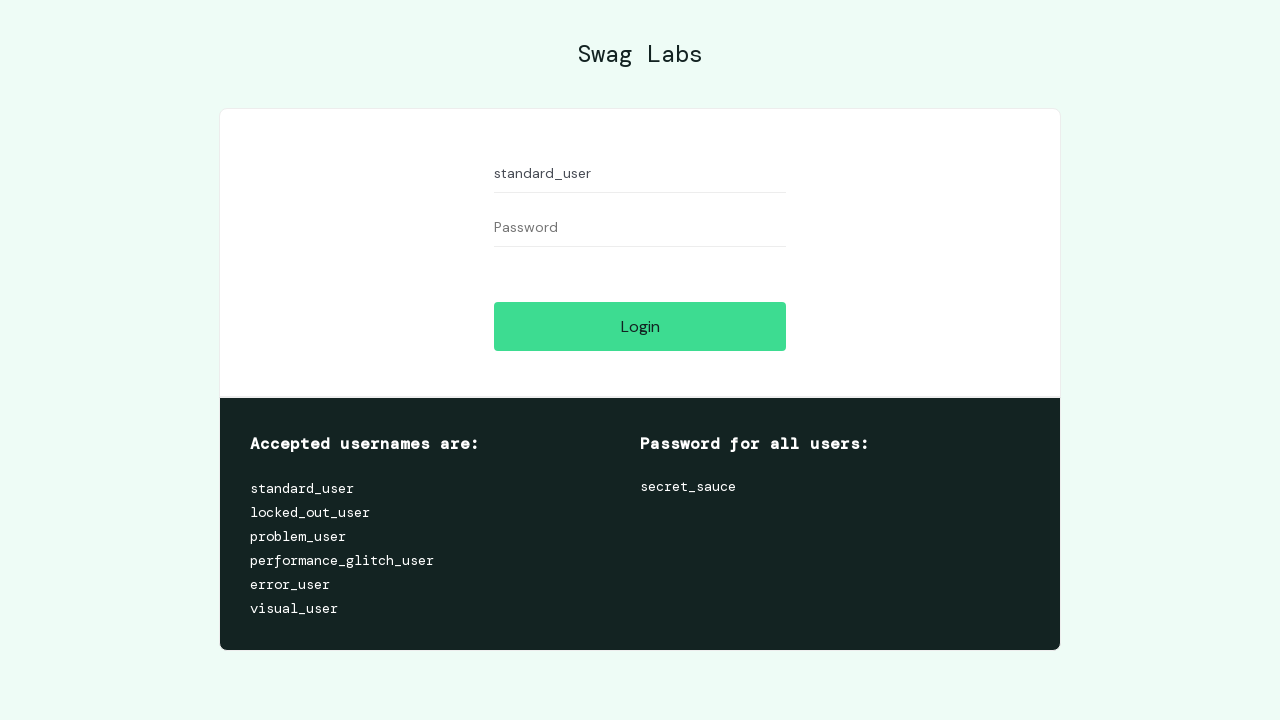

Filled password field with 'secret_sauce' on #password
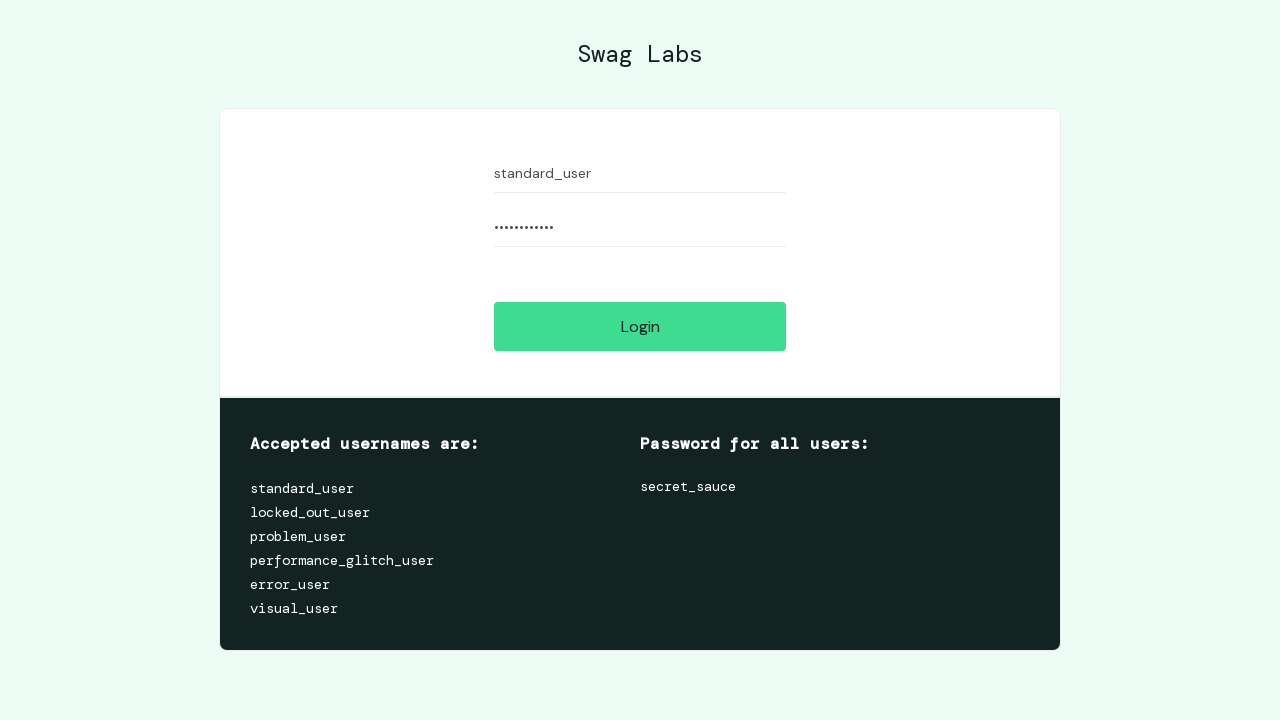

Clicked login button at (640, 326) on #login-button
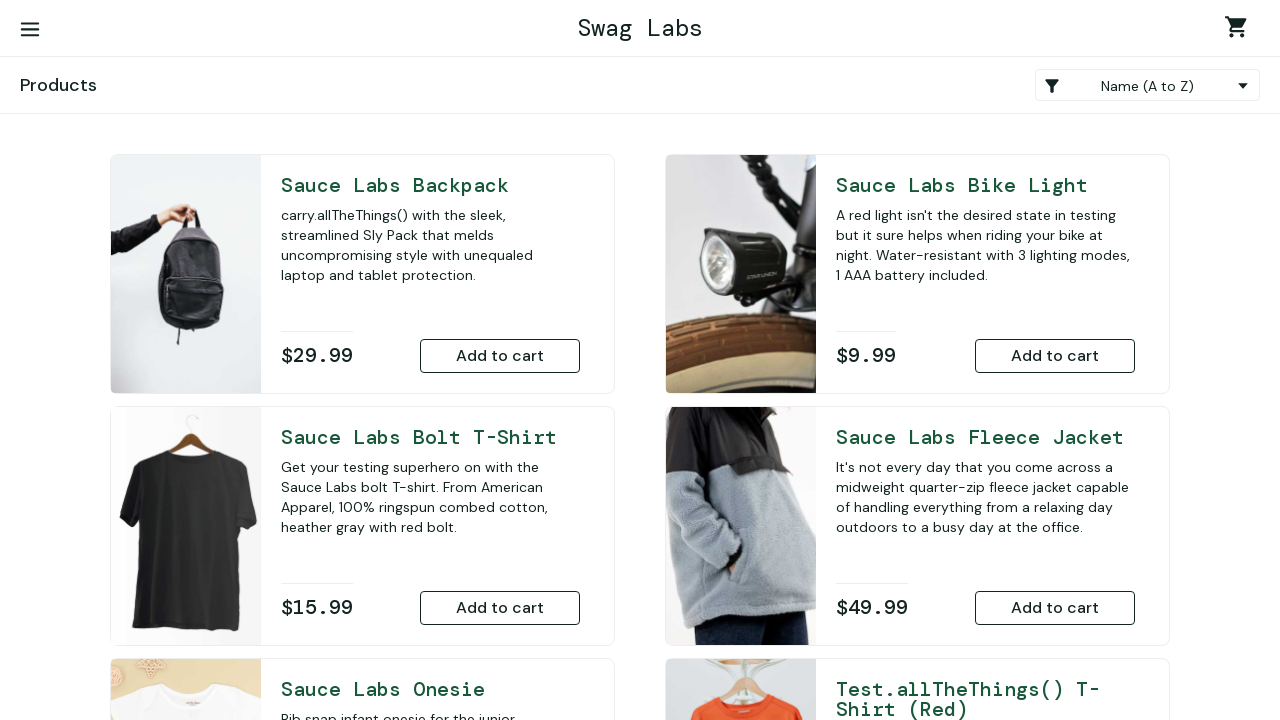

Inventory page loaded with products visible
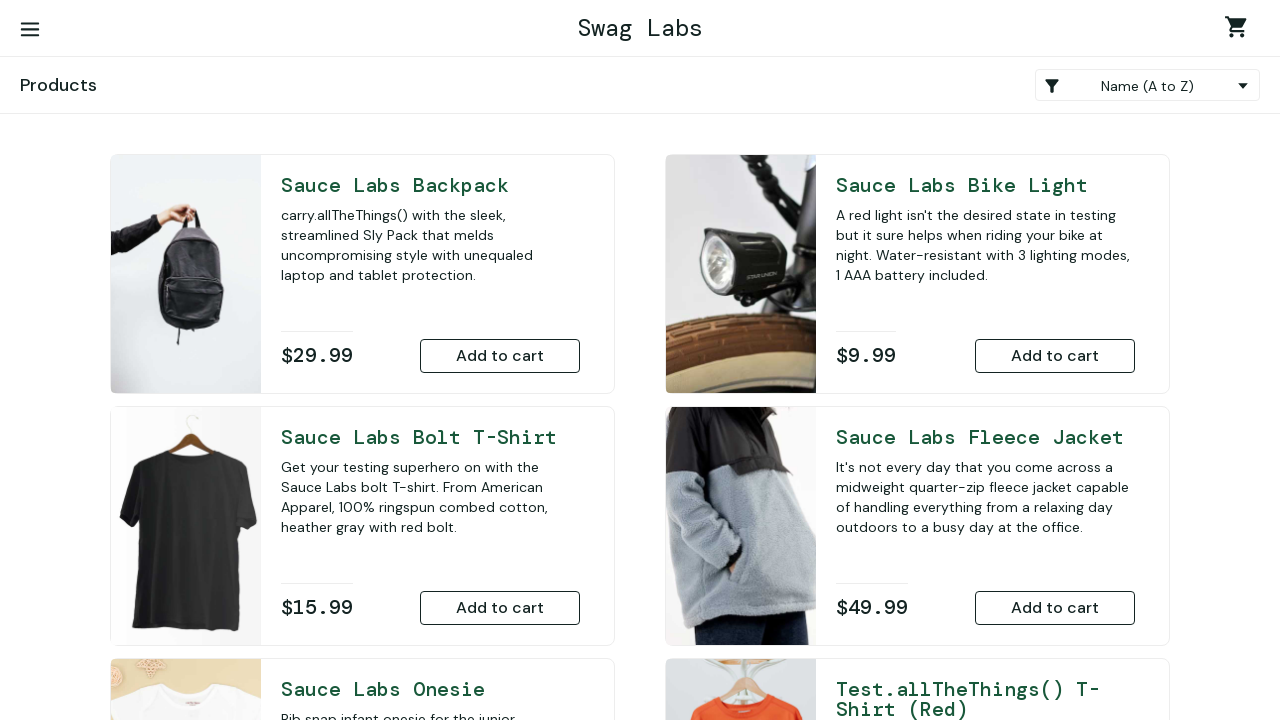

Retrieved all product elements from inventory page
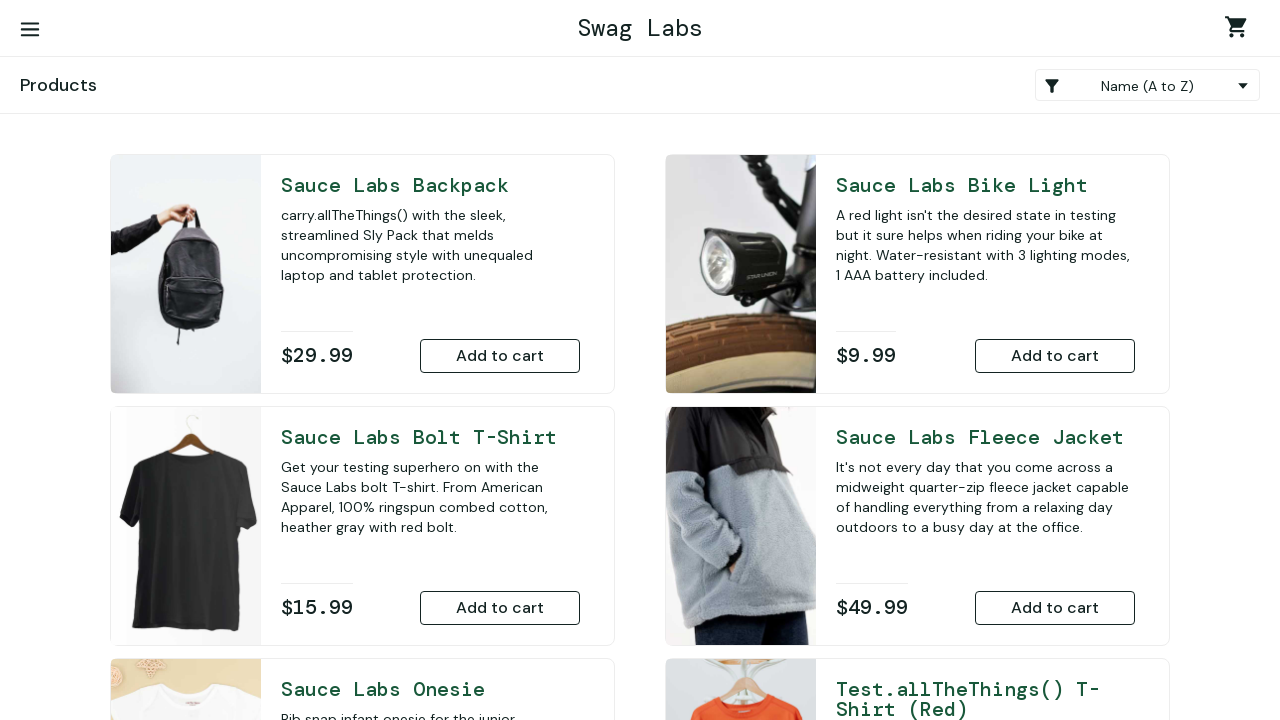

Verified exactly 6 products are displayed on inventory page
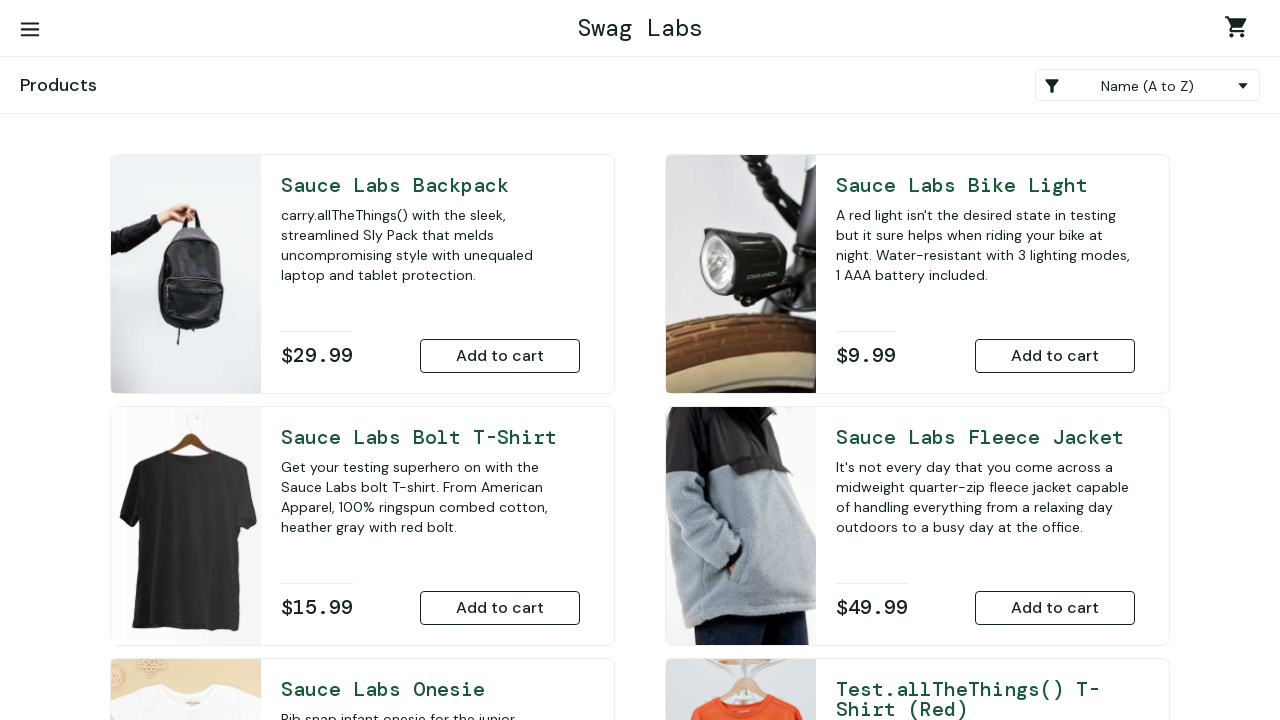

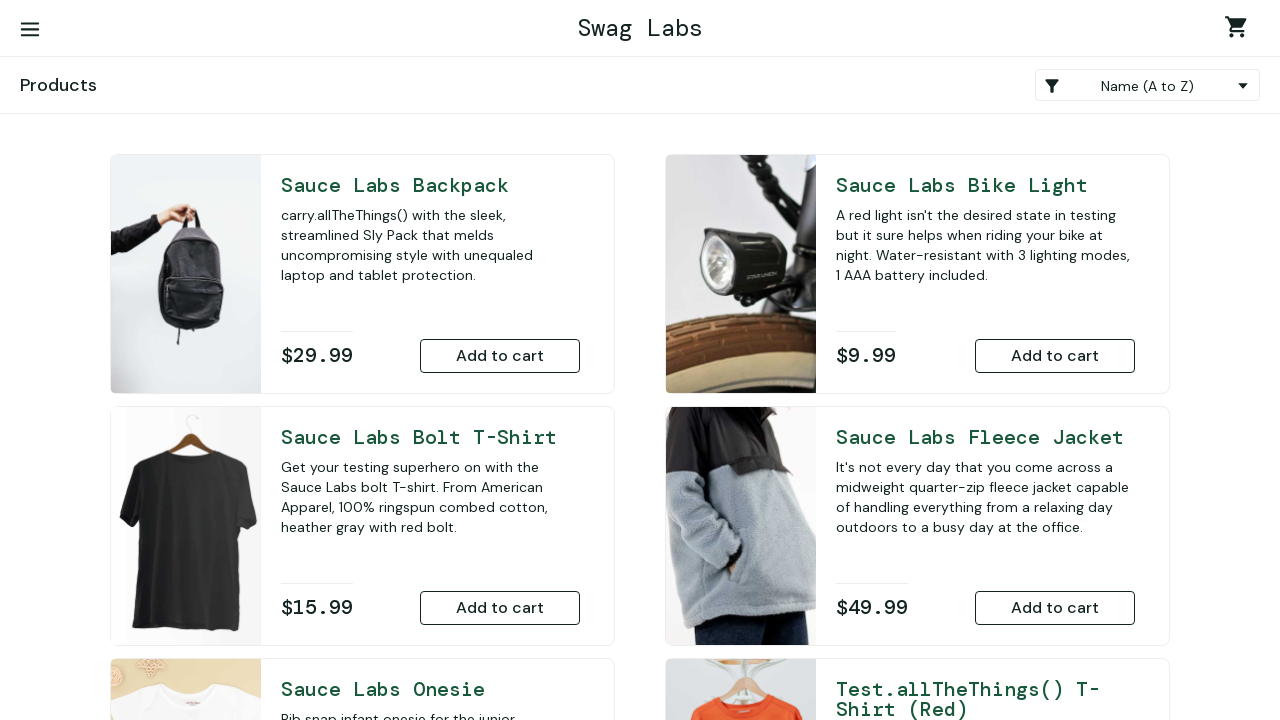